Tests file download functionality by navigating to a file download page and clicking the download button to initiate a file download.

Starting URL: https://leafground.com/file.xhtml

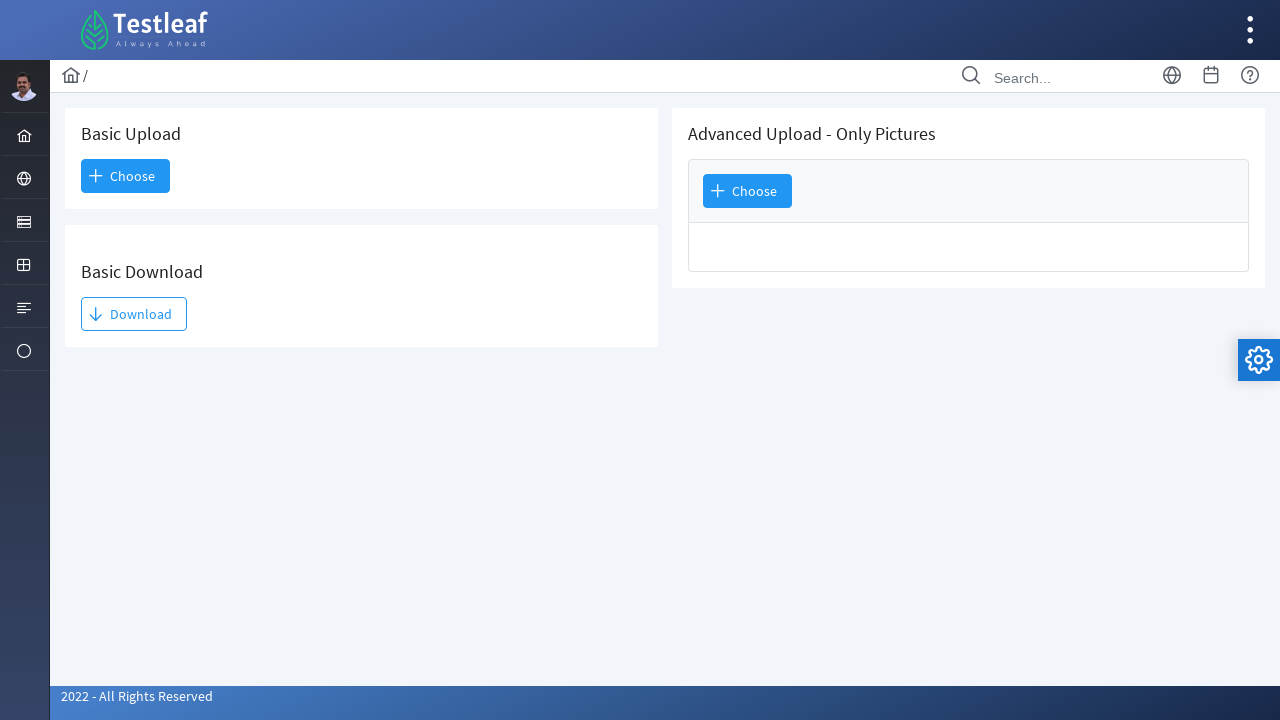

Waited for page to load (domcontentloaded)
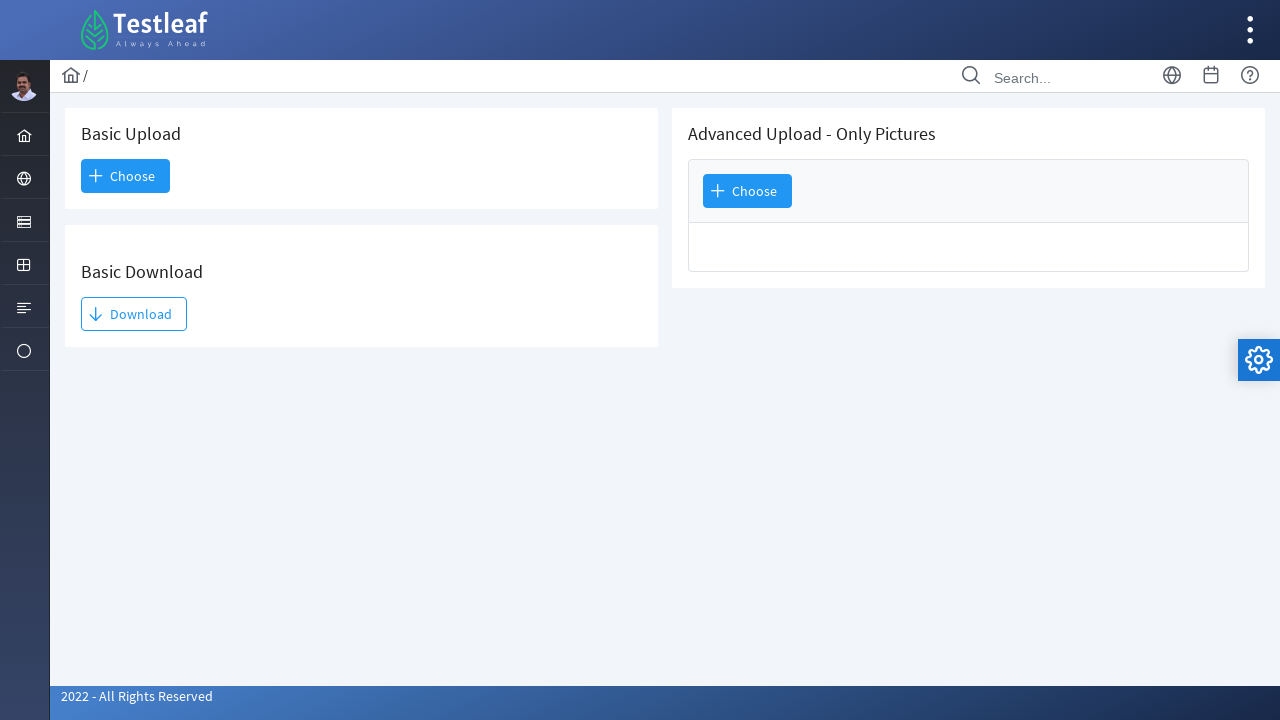

Clicked the download button at (96, 314) on xpath=//button[@id='j_idt93:j_idt95']//span[1]
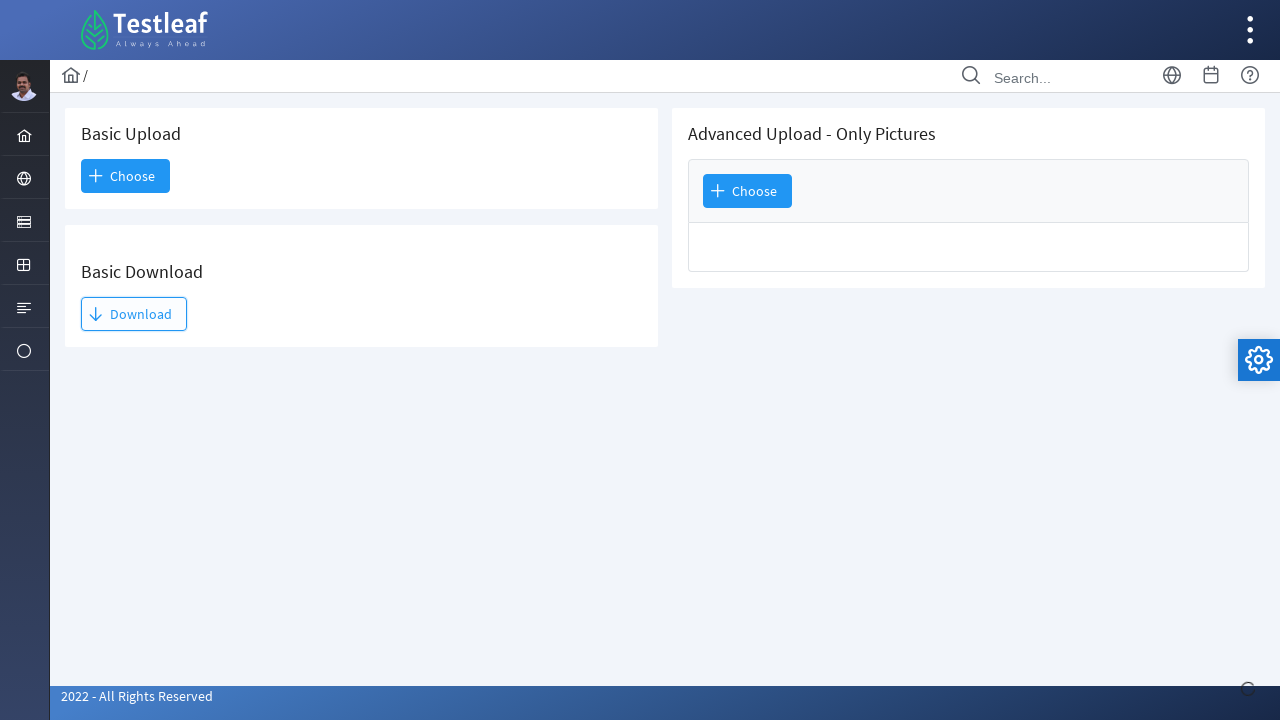

Waited 2 seconds for download to initiate
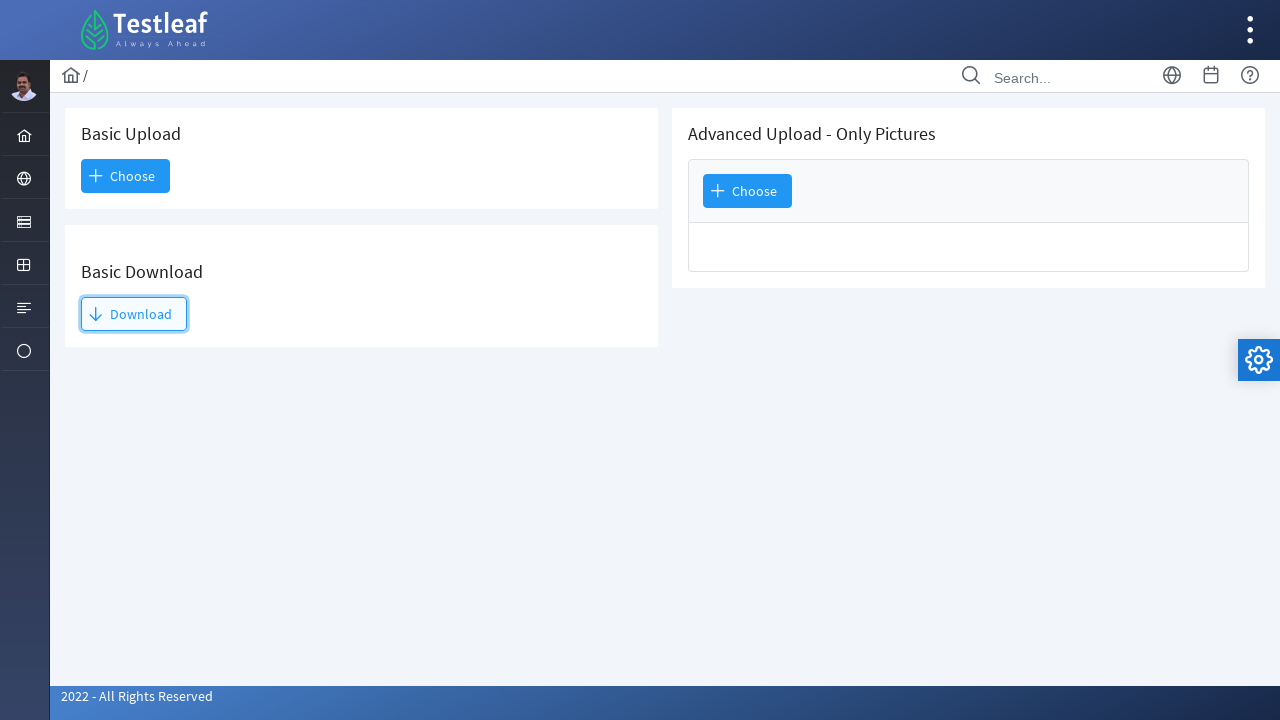

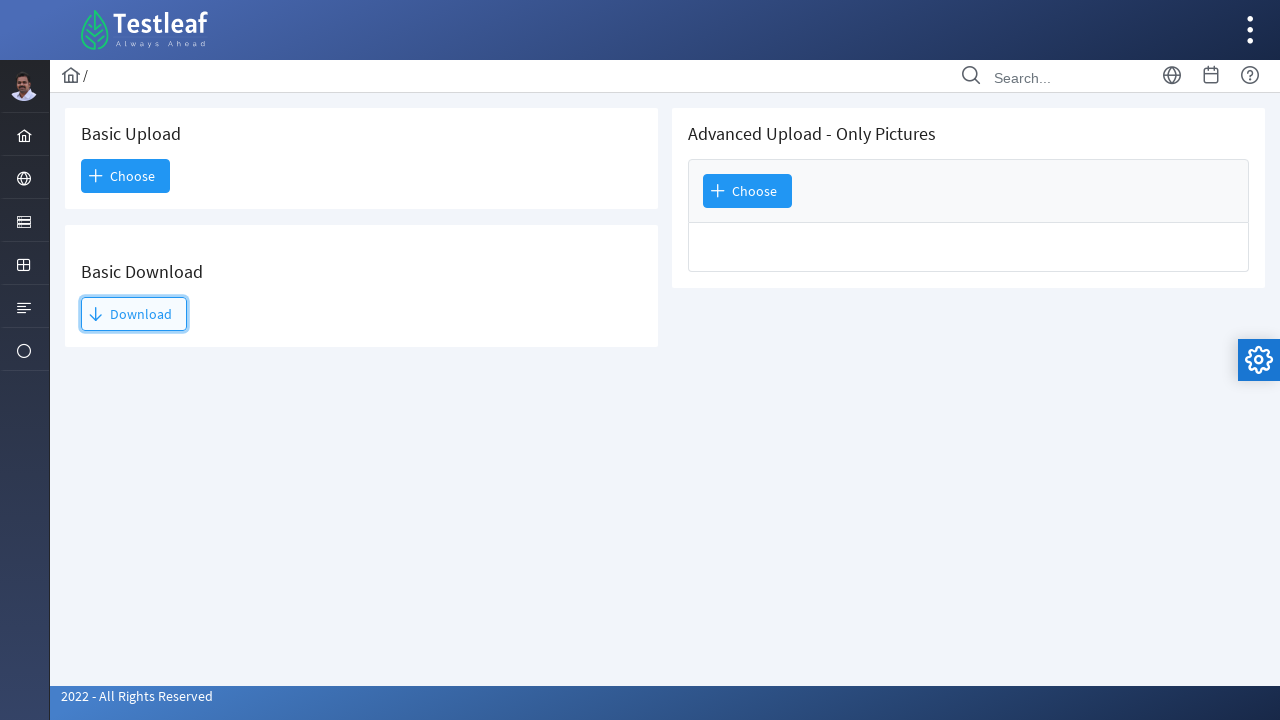